Navigates to a Selenium practice blog page, scrolls to a table element, and interacts with table headers and cells to verify the table structure is accessible

Starting URL: http://seleniumpractise.blogspot.com/

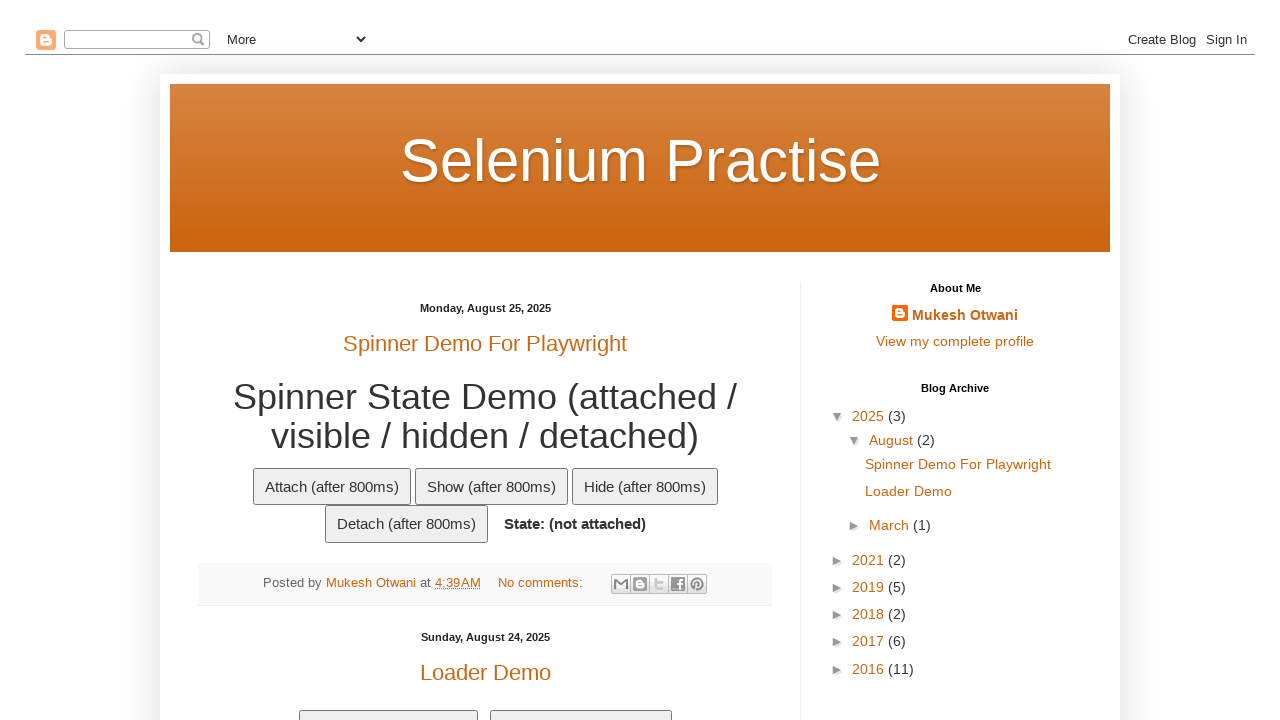

Scrolled down to table area on the page
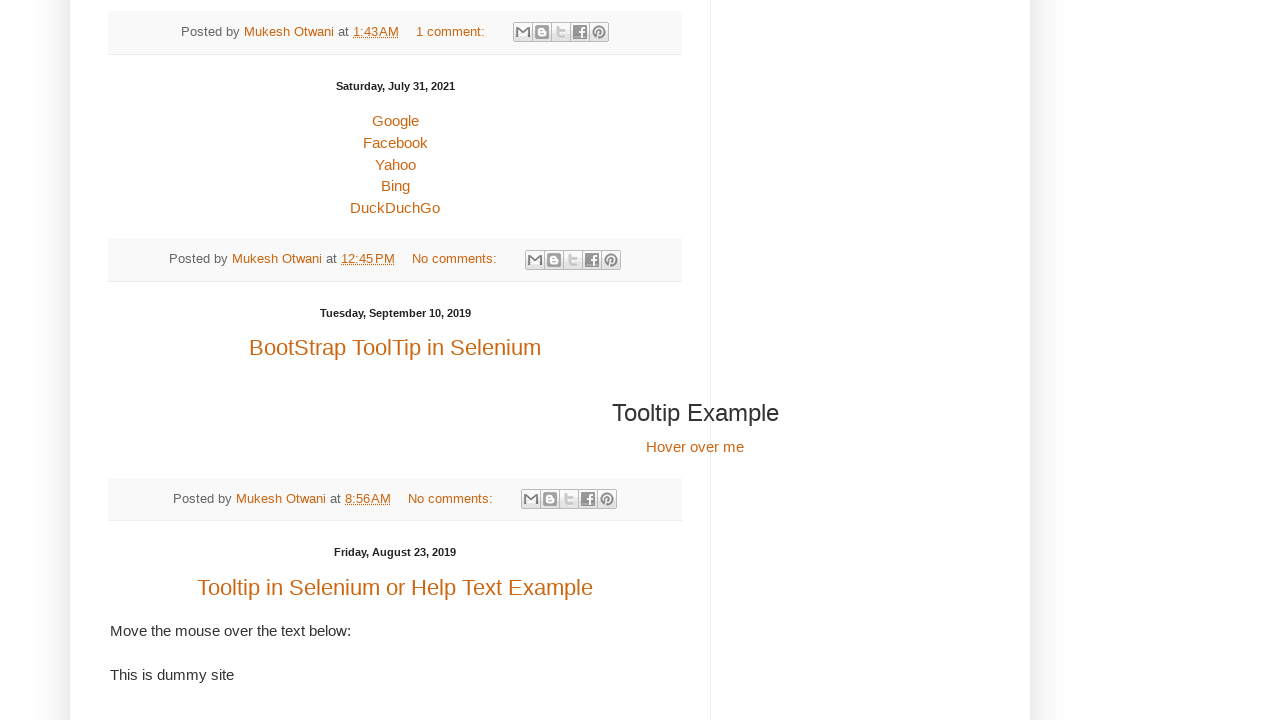

Waited for customers table to be visible
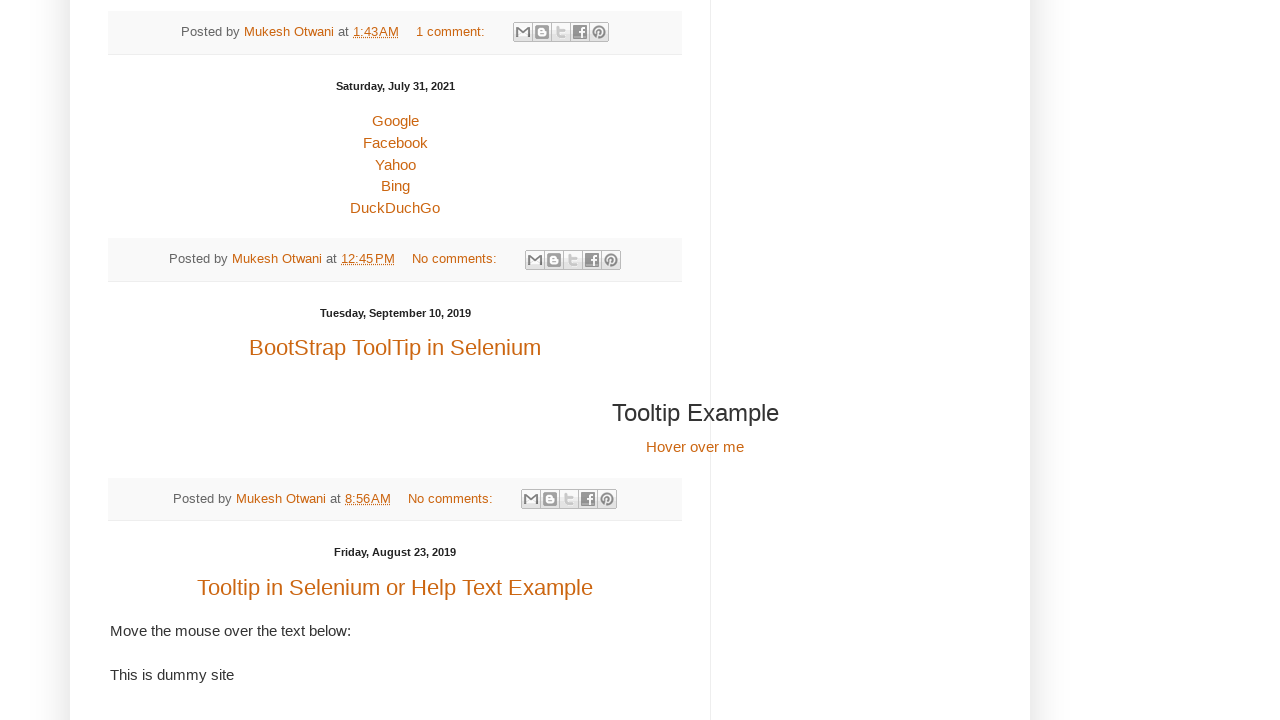

Retrieved all table headers from customers table
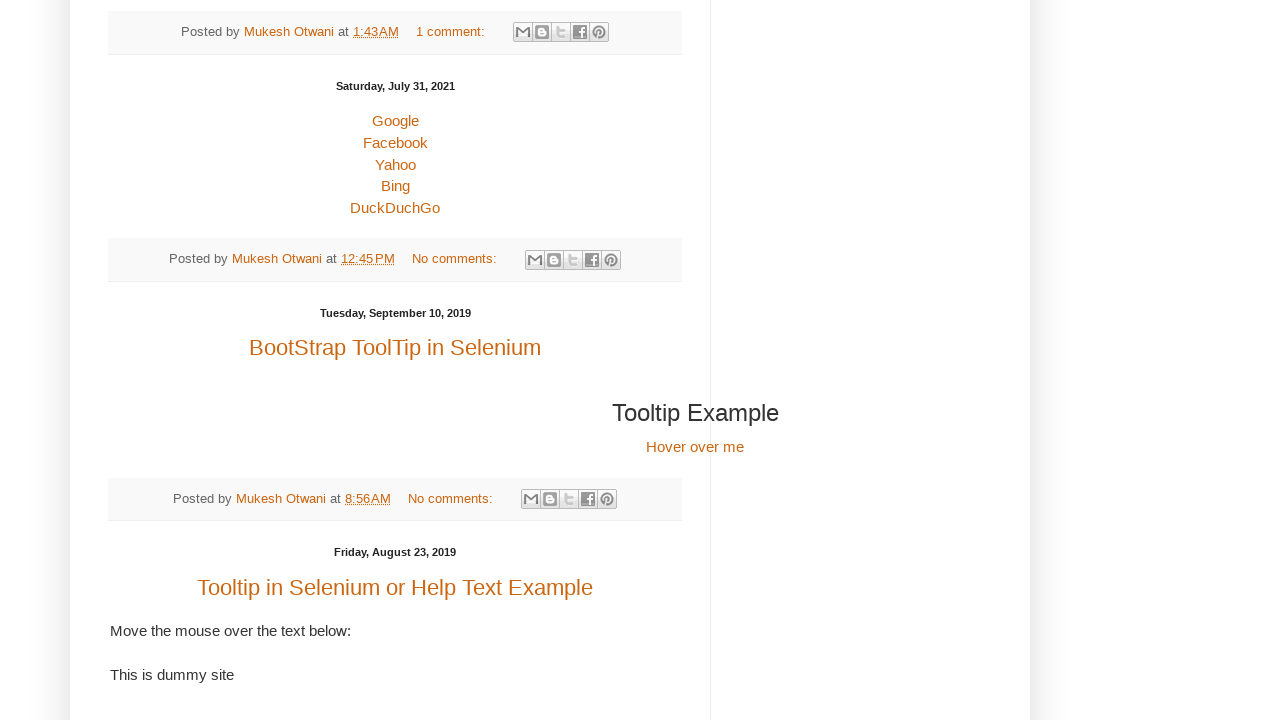

Retrieved all table data cells from customers table
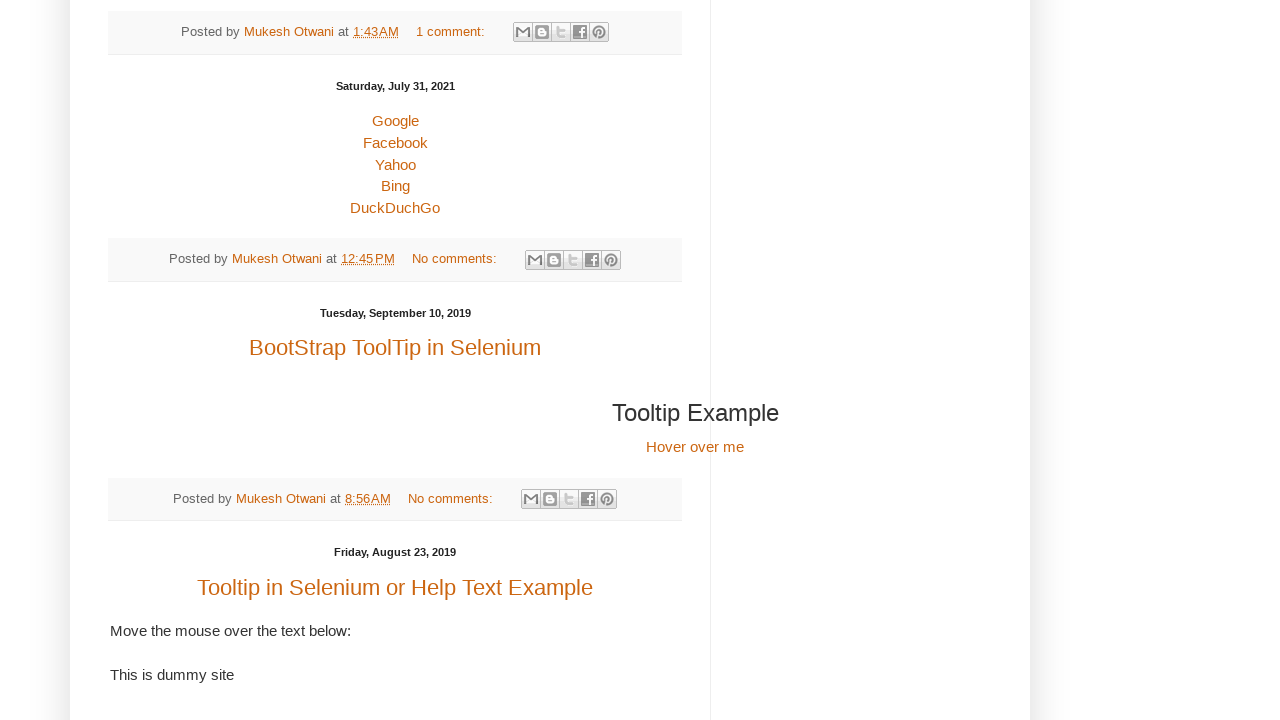

Retrieved text content from row 2, column 2 of customers table
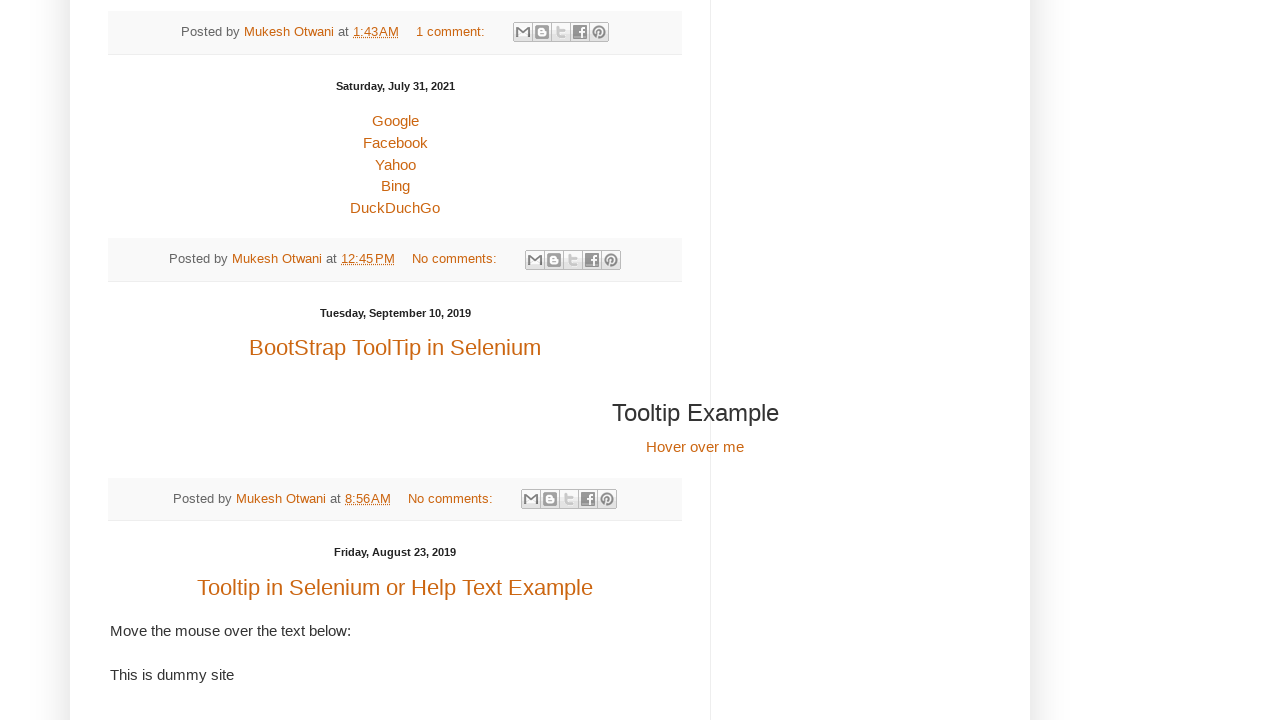

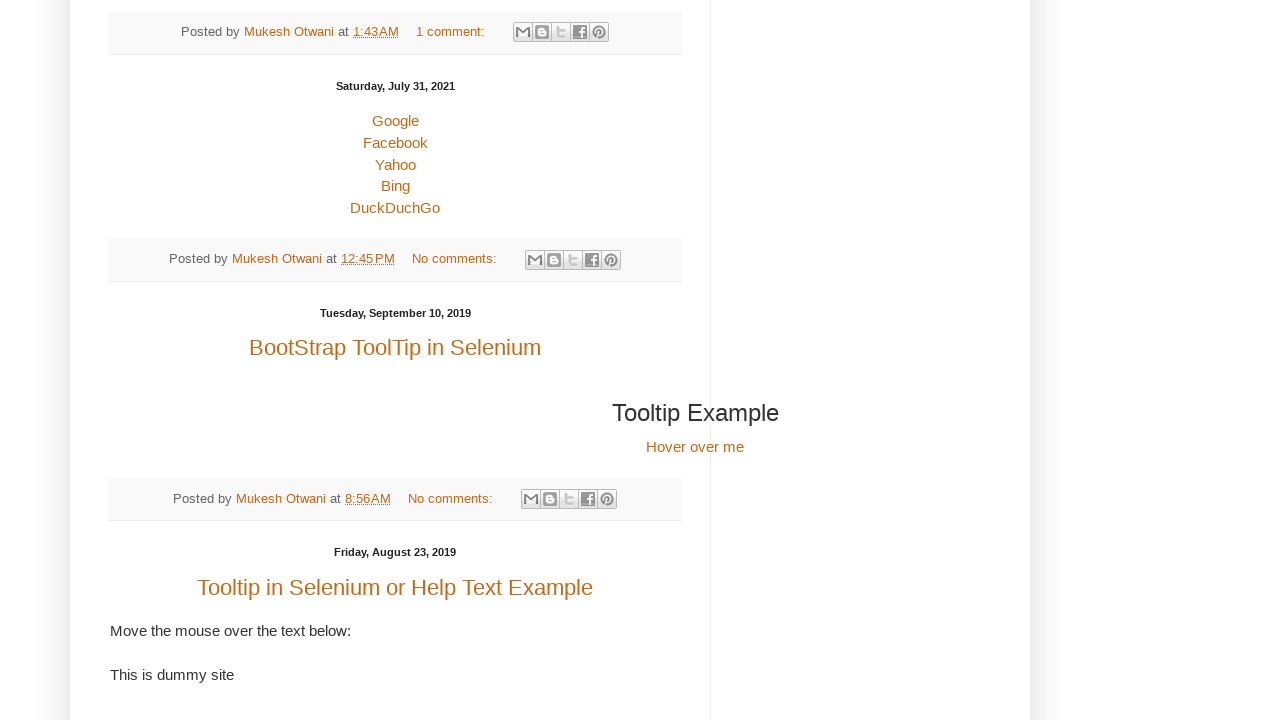